Tests dynamic controls page by verifying textbox is initially disabled, clicking Enable button, waiting for textbox to become enabled, and verifying the "It's enabled!" message appears

Starting URL: https://the-internet.herokuapp.com/dynamic_controls

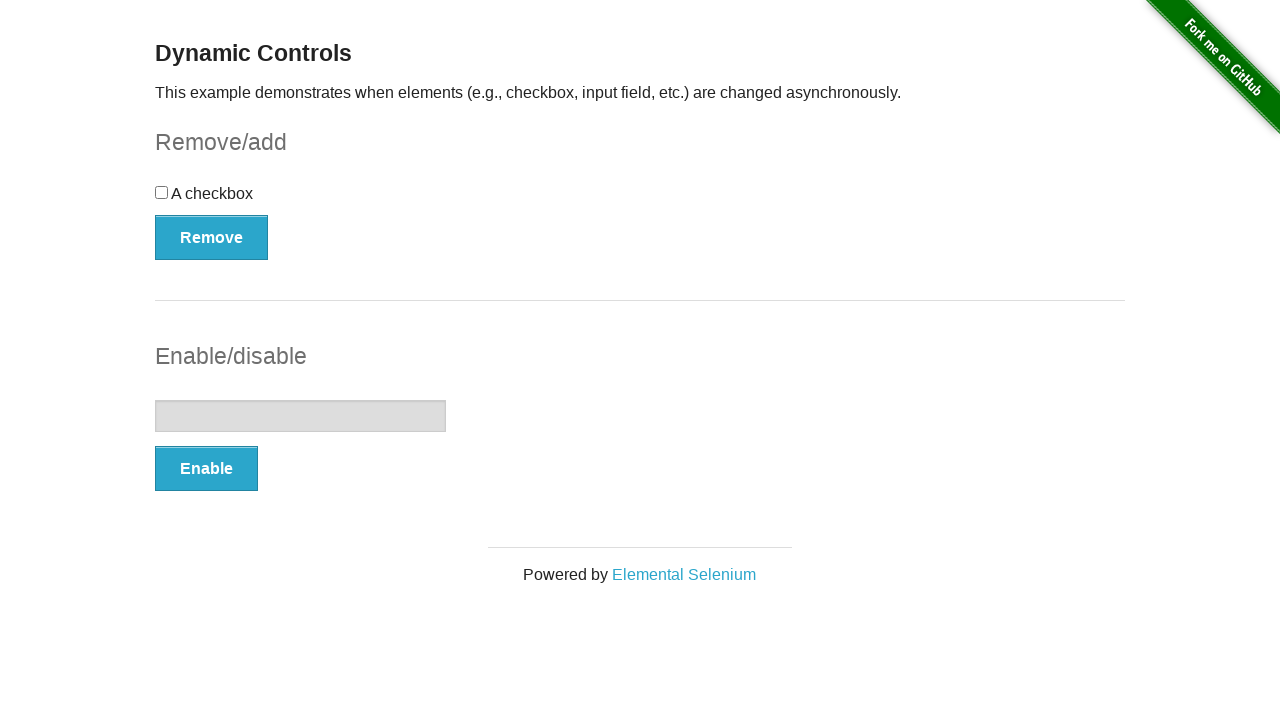

Navigated to dynamic controls page
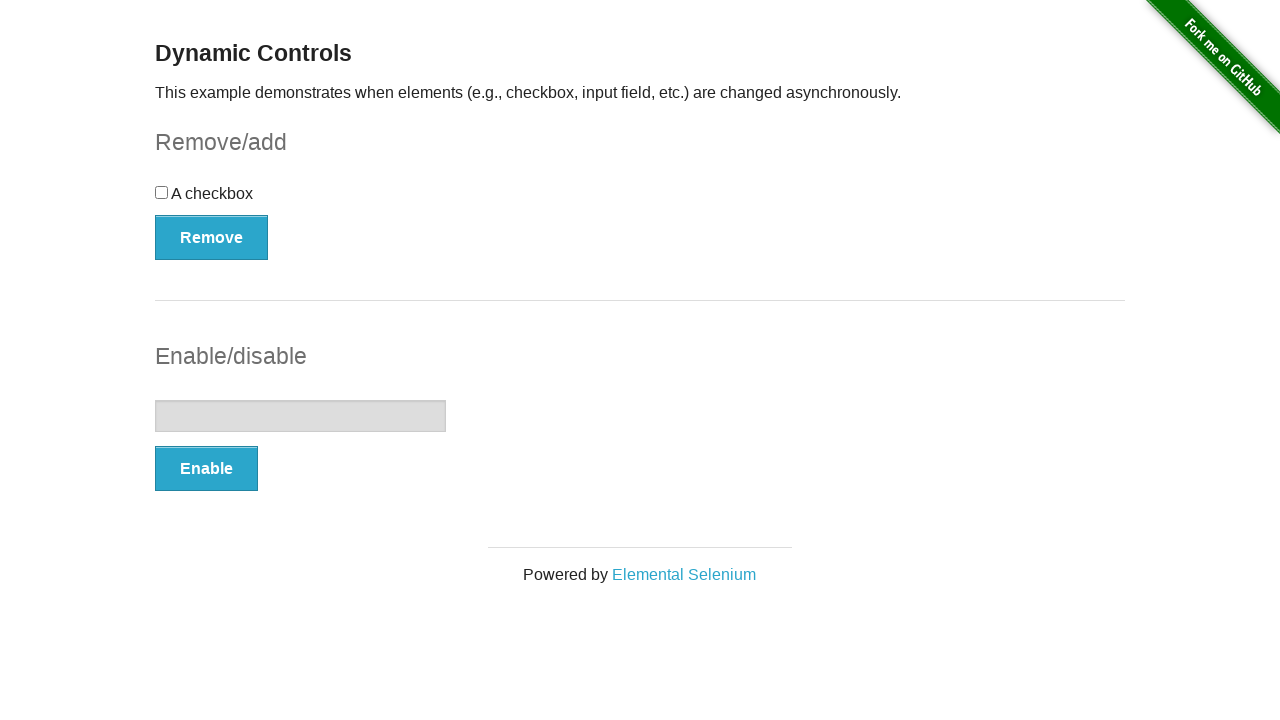

Located textbox element
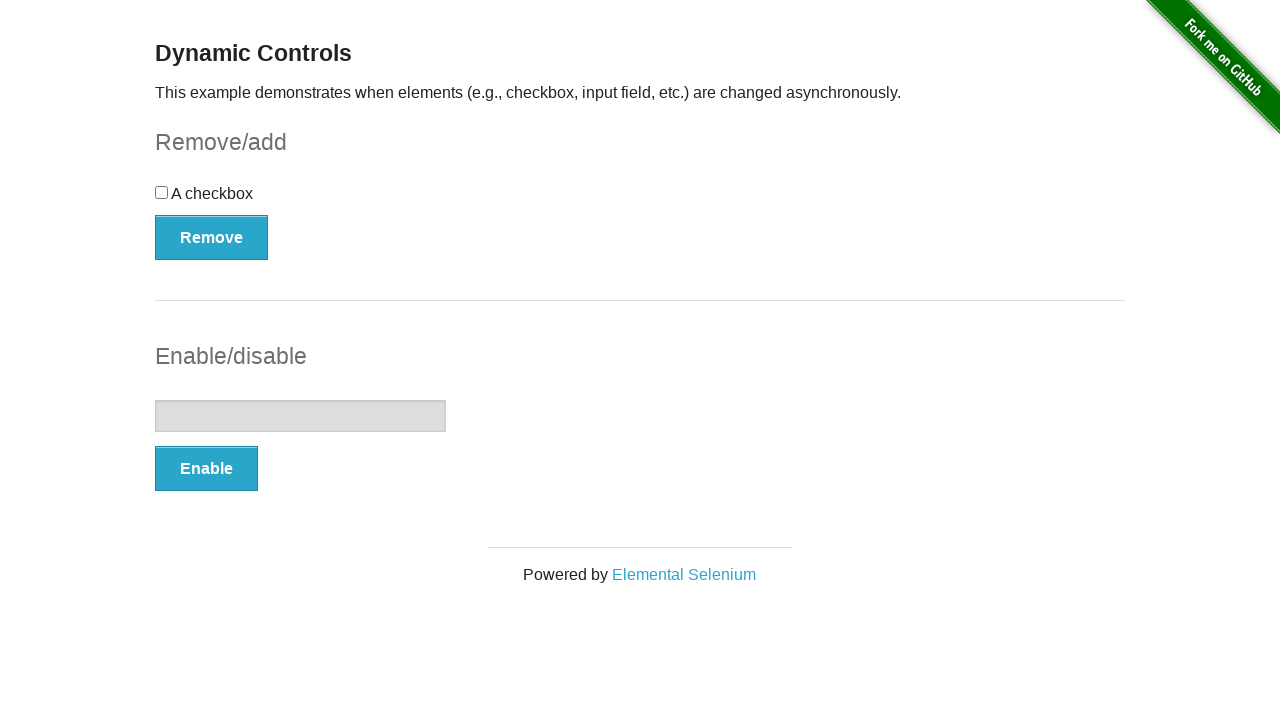

Verified textbox is initially disabled
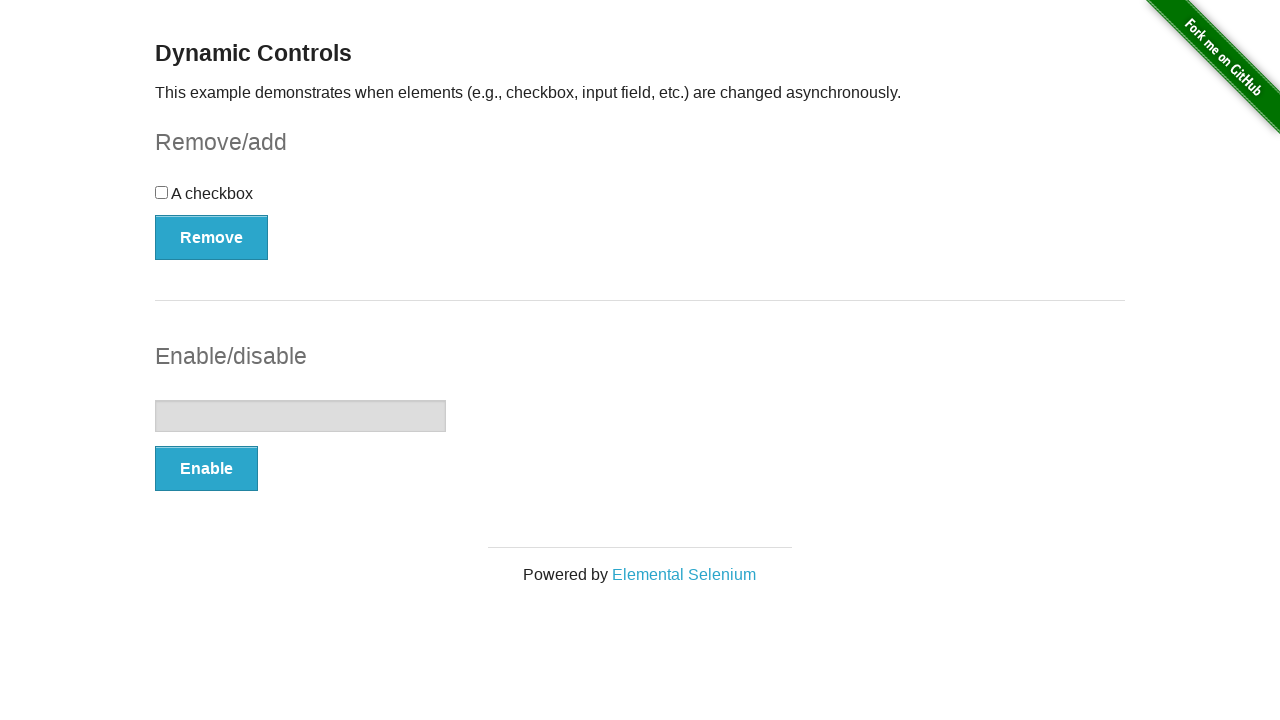

Clicked Enable button at (206, 469) on xpath=//*[text()='Enable']
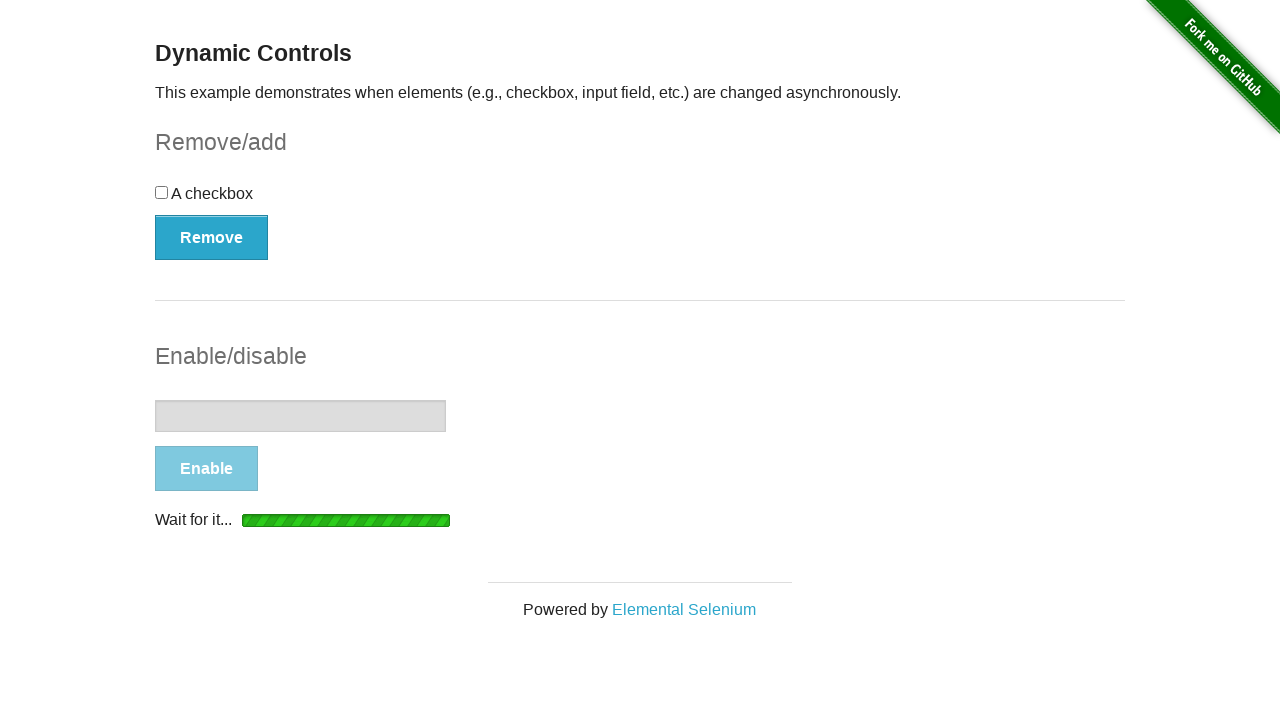

Textbox became visible
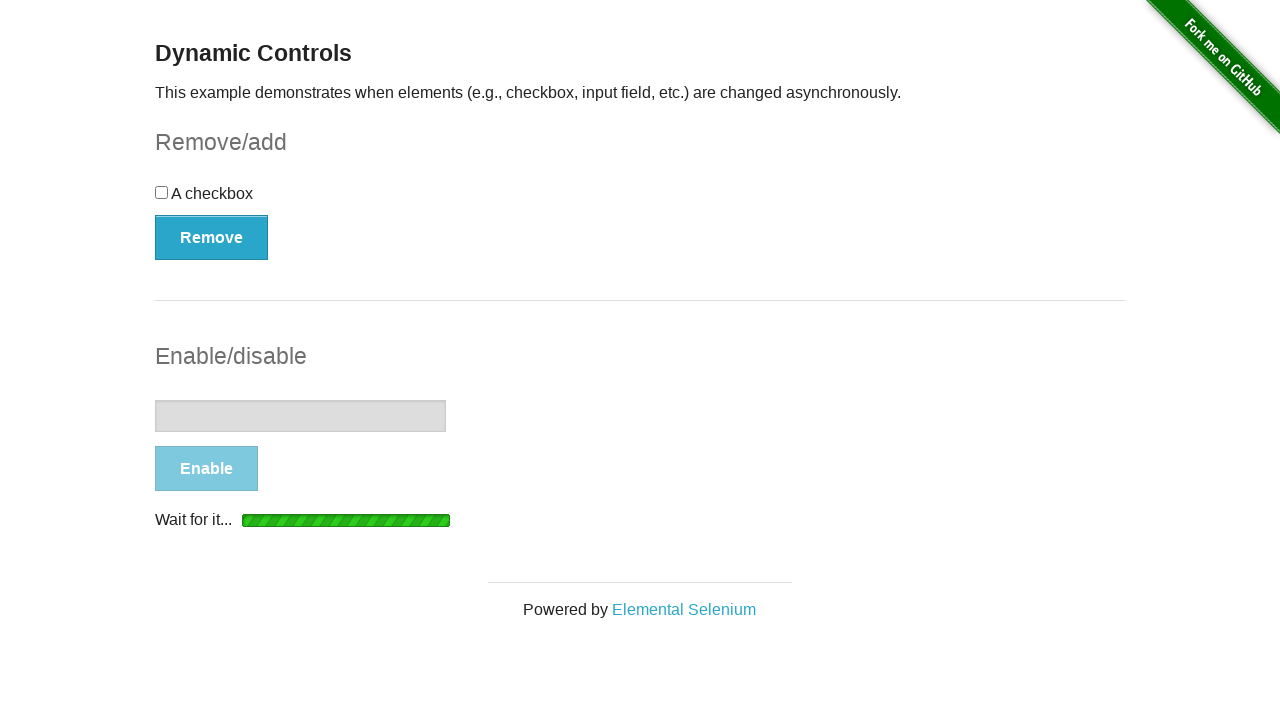

Waited for textbox to become enabled
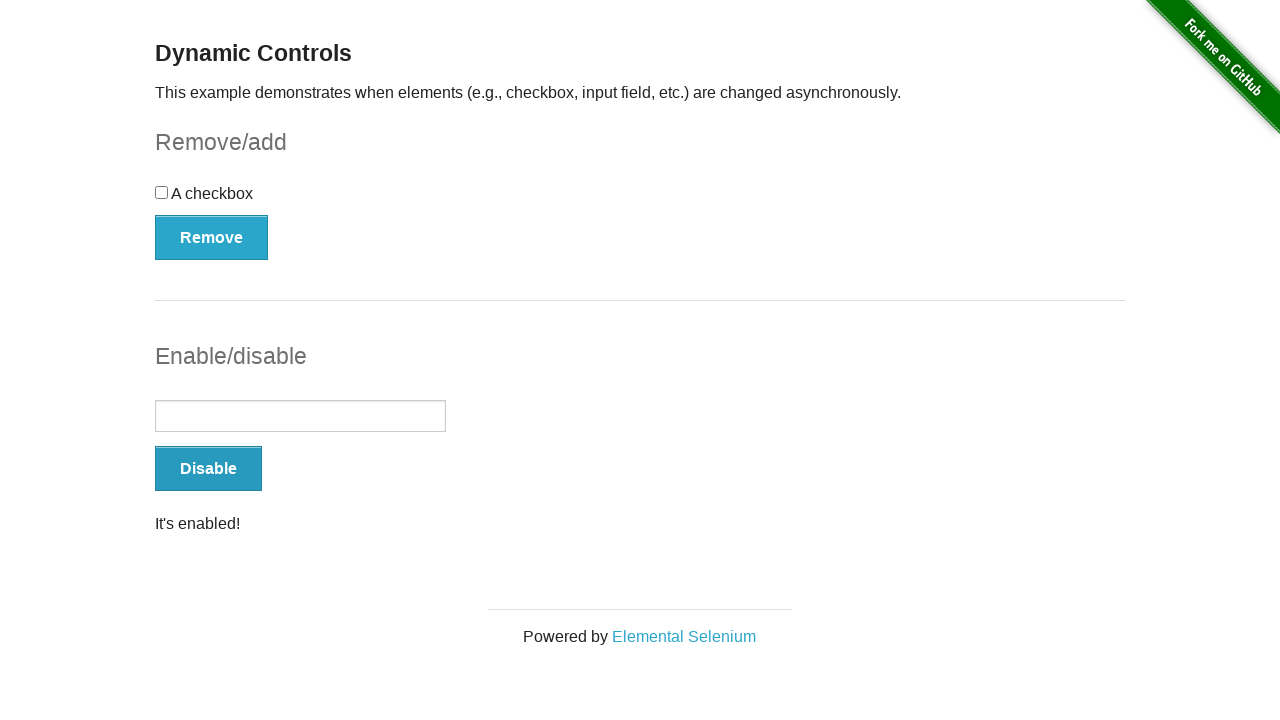

Verified textbox is now enabled
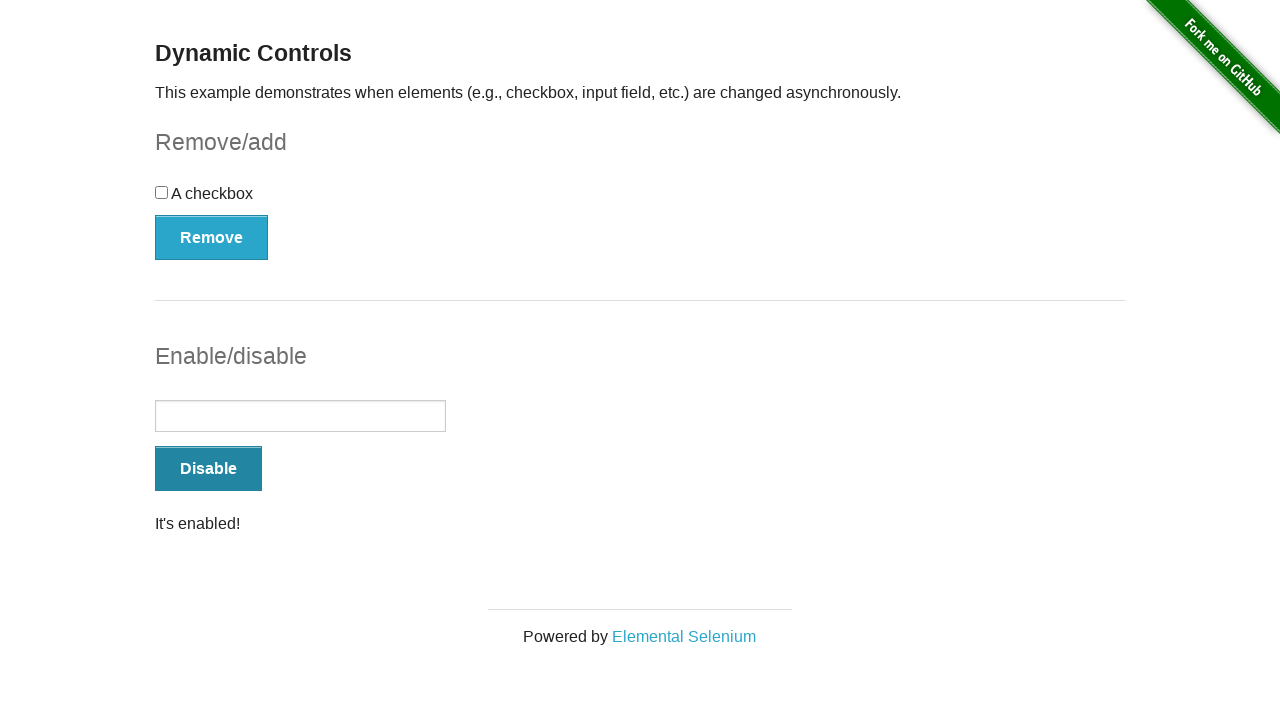

Located 'It's enabled!' message
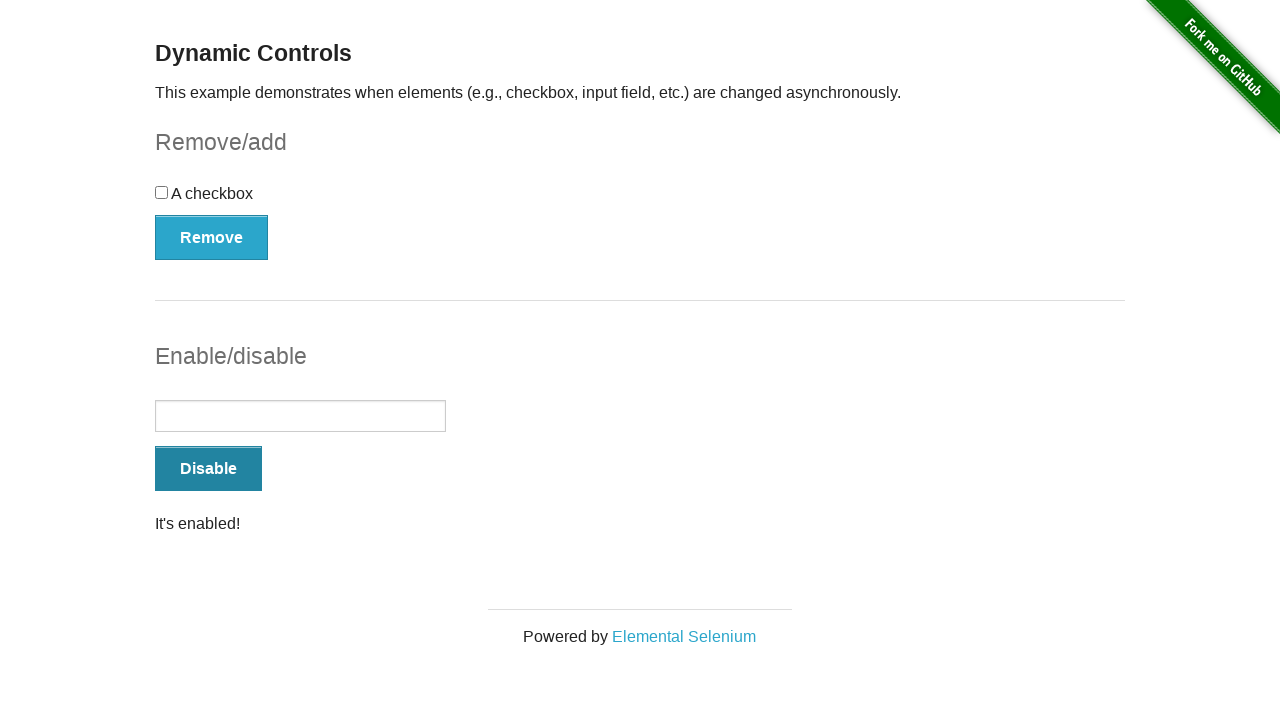

Verified 'It's enabled!' message is displayed
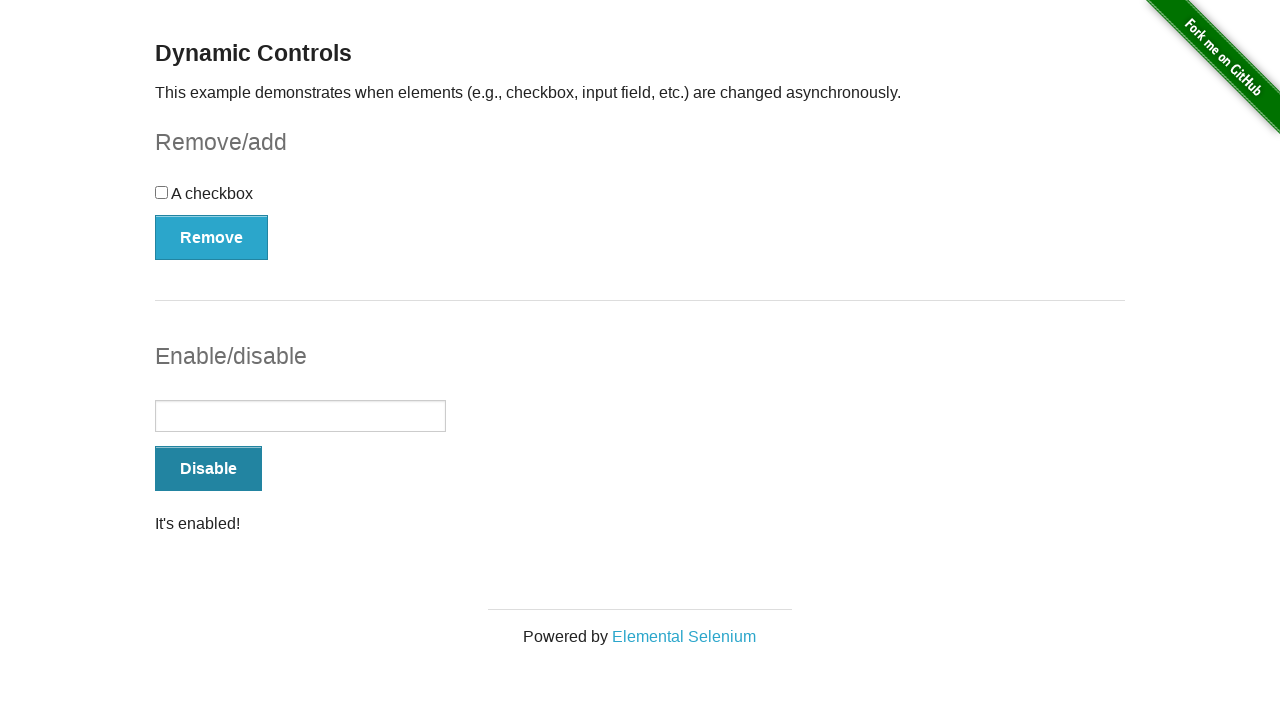

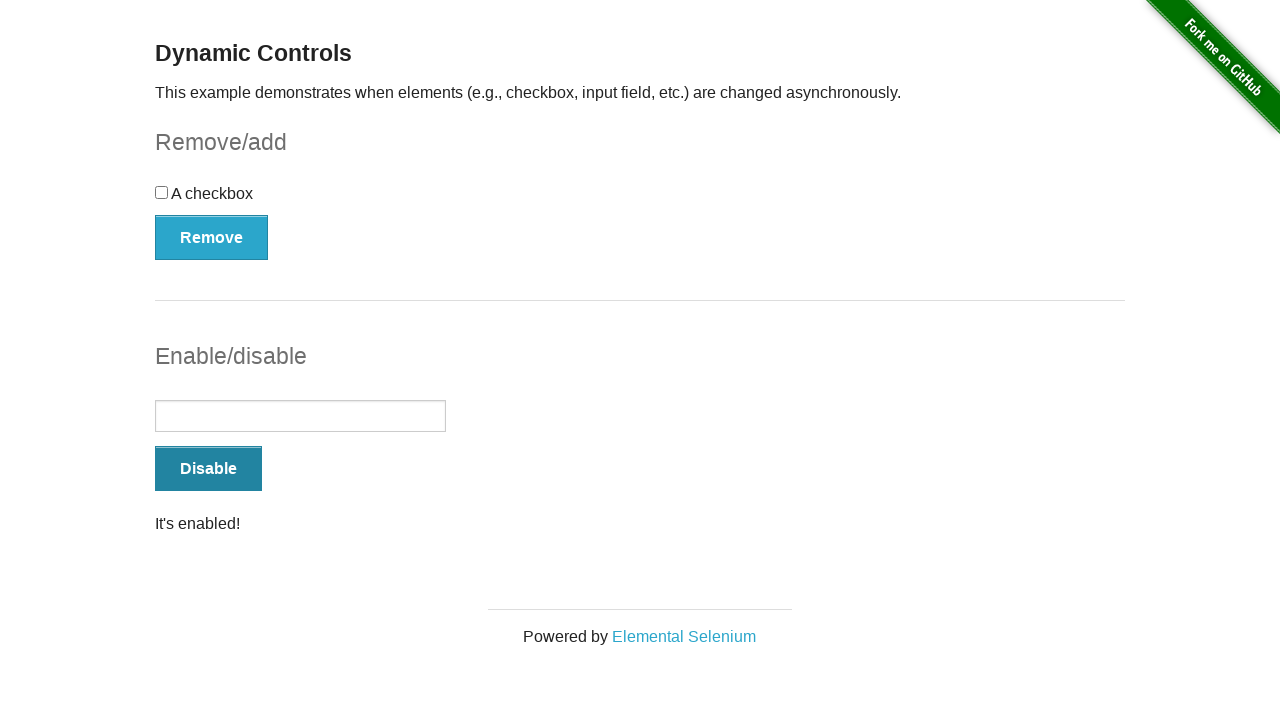